Tests editing a note successfully by adding a note, clicking edit, updating the content, and verifying the changes are saved

Starting URL: https://testpages.eviltester.com/styled/apps/notes/simplenotes.html

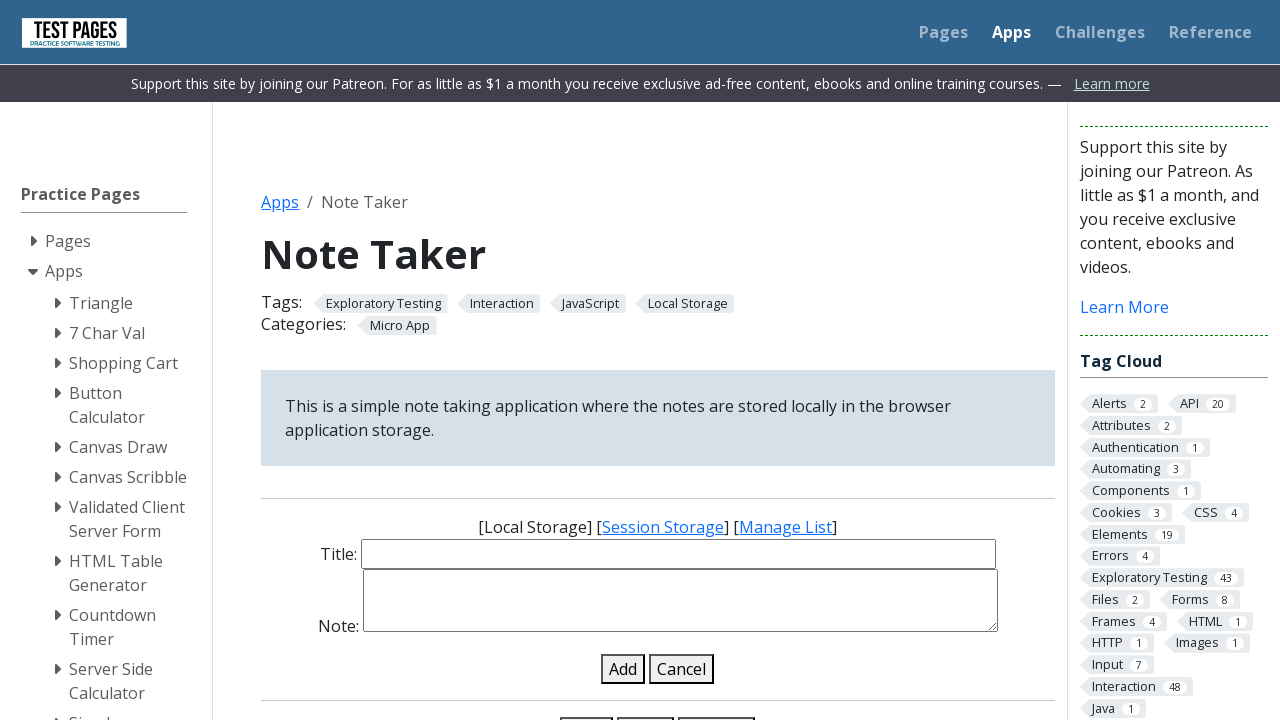

Scrolled down to see note elements
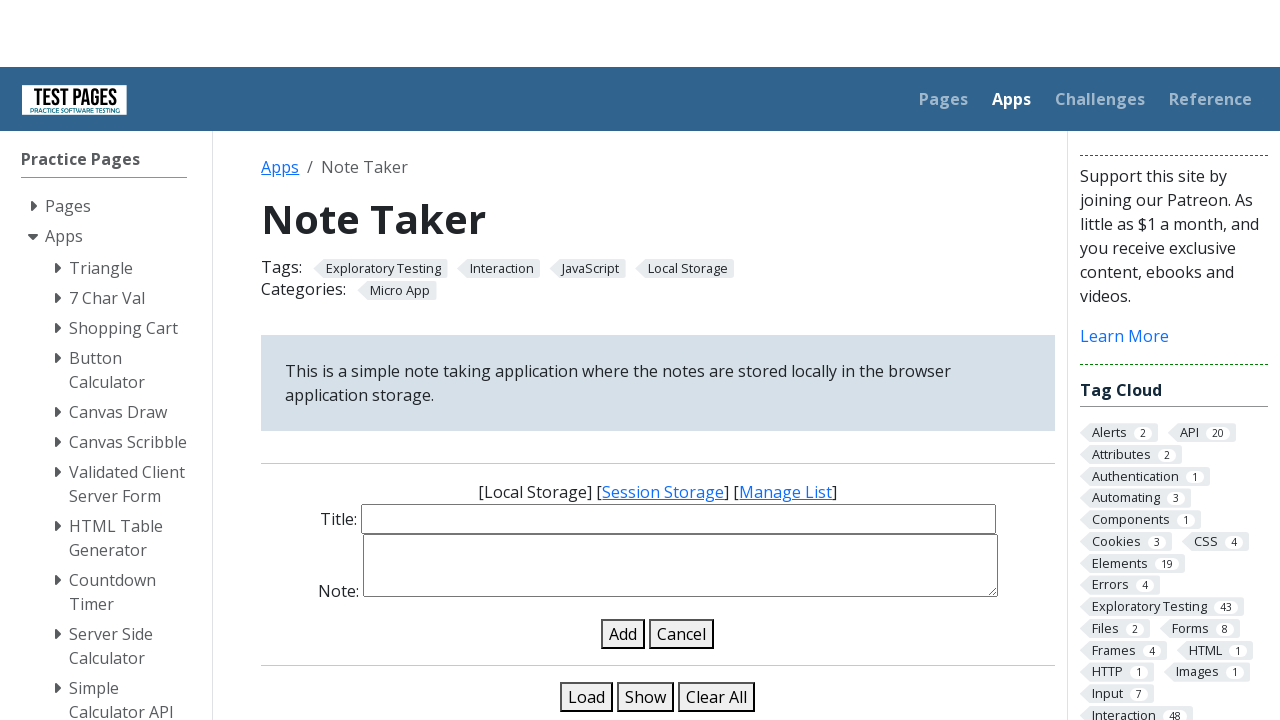

Located note title input field
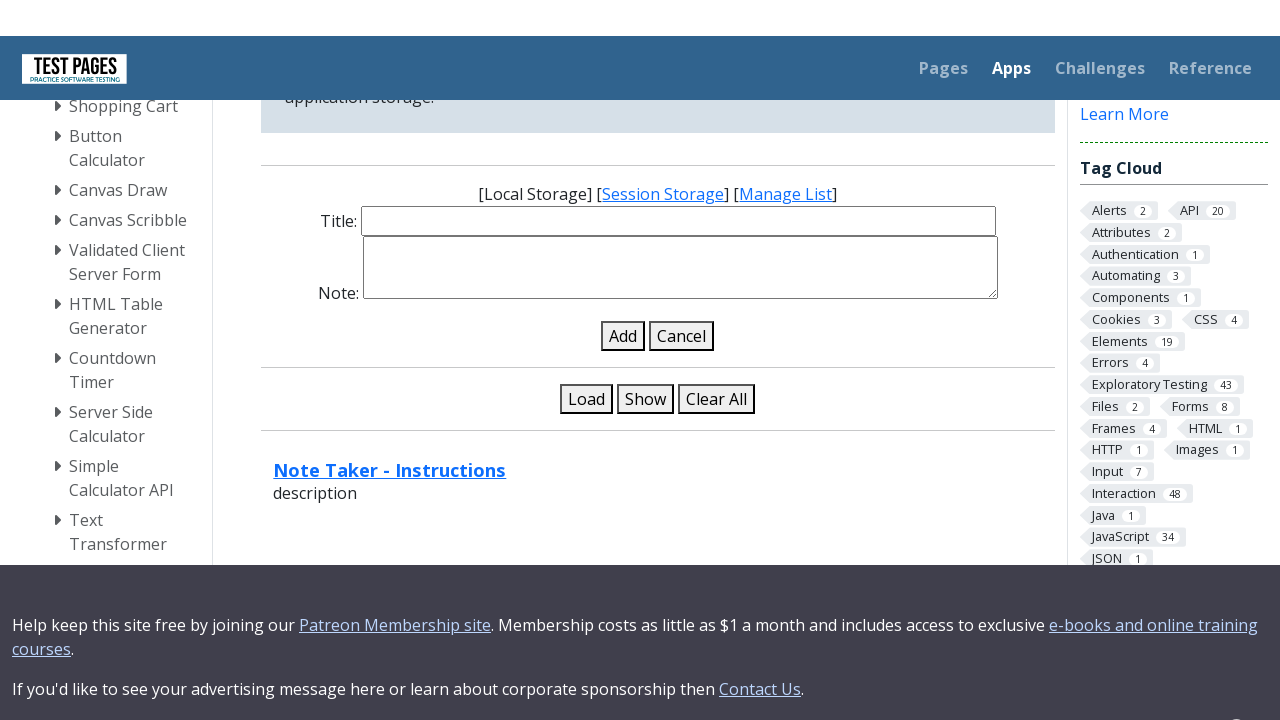

Selected all text in title input on #note-title-input
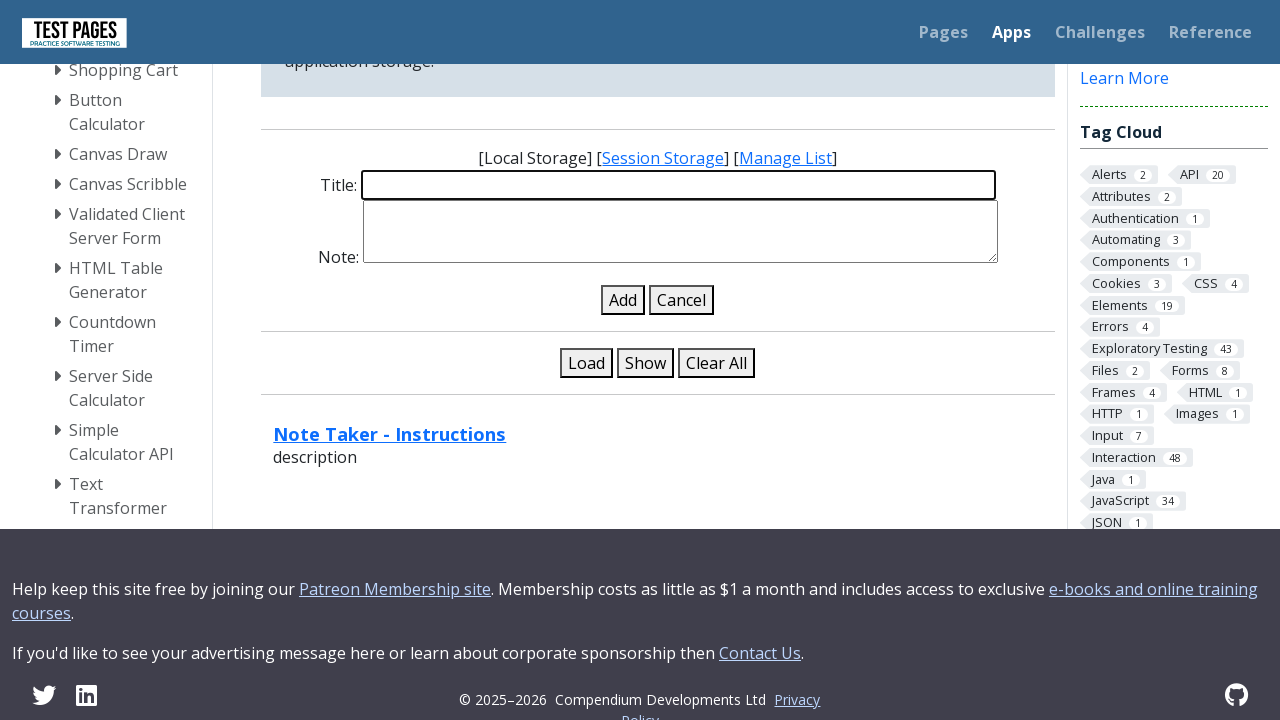

Deleted existing title text on #note-title-input
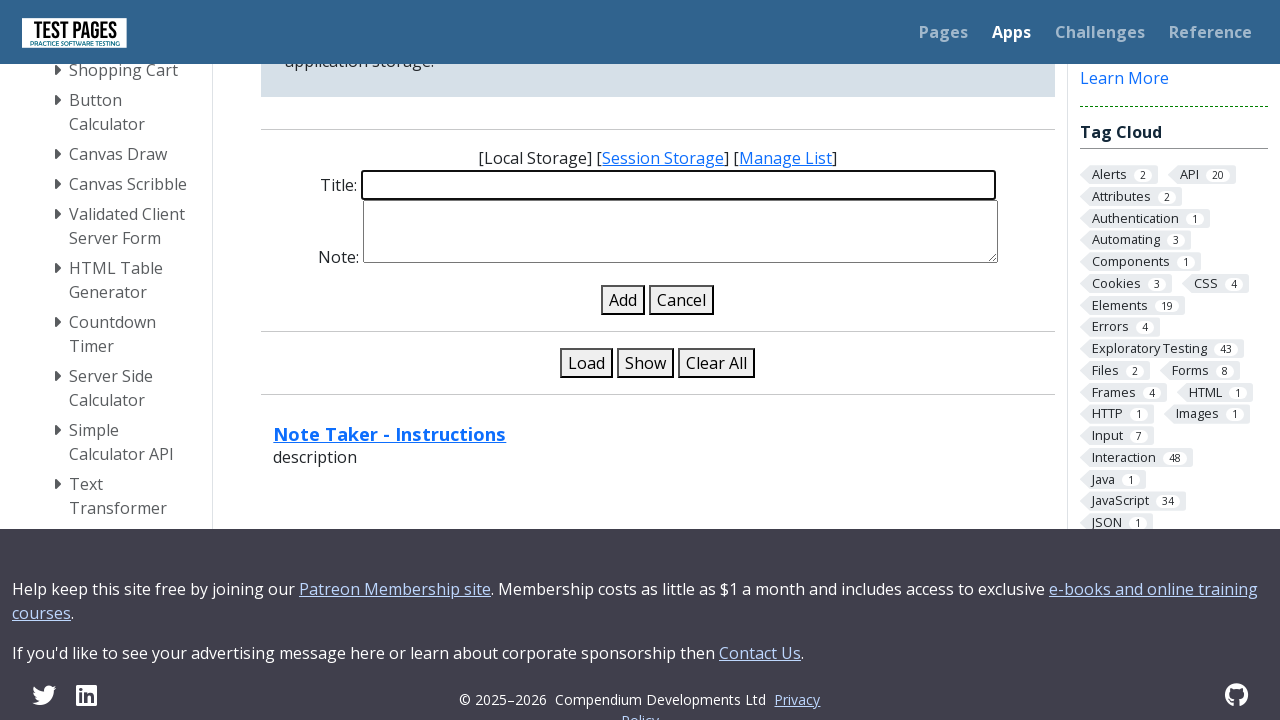

Filled title input with 'first Note' on #note-title-input
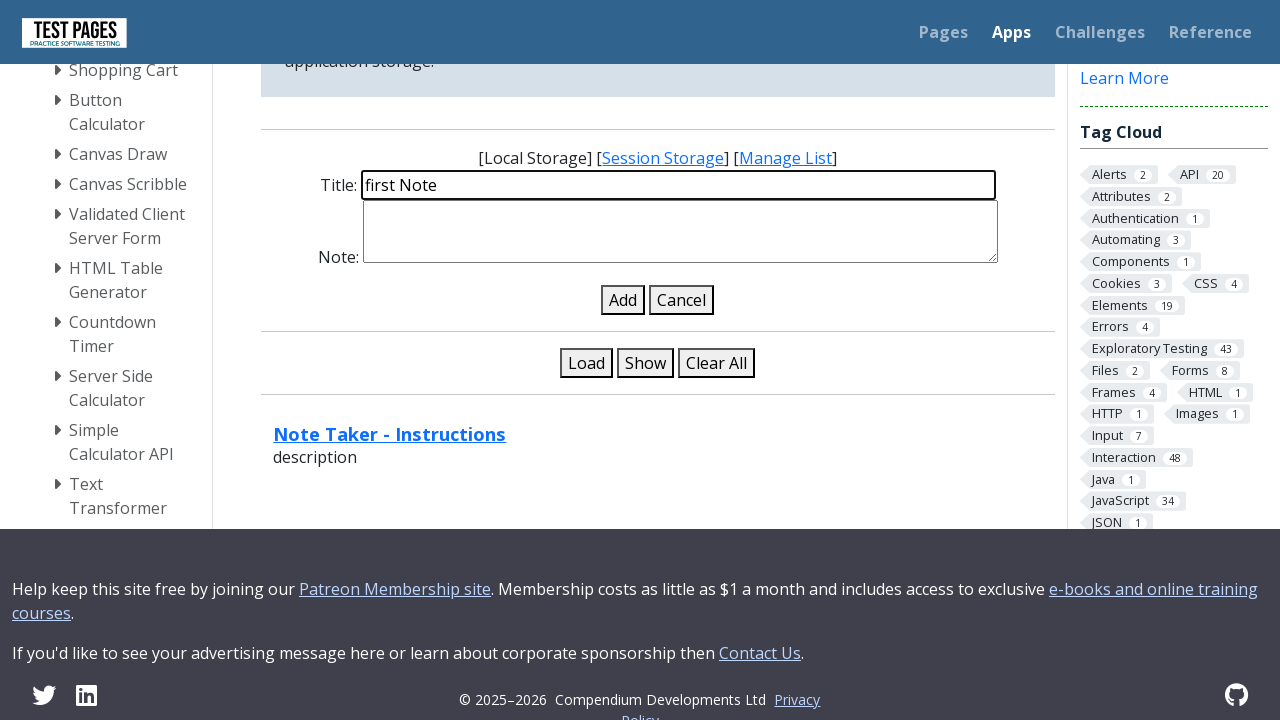

Located note details input field
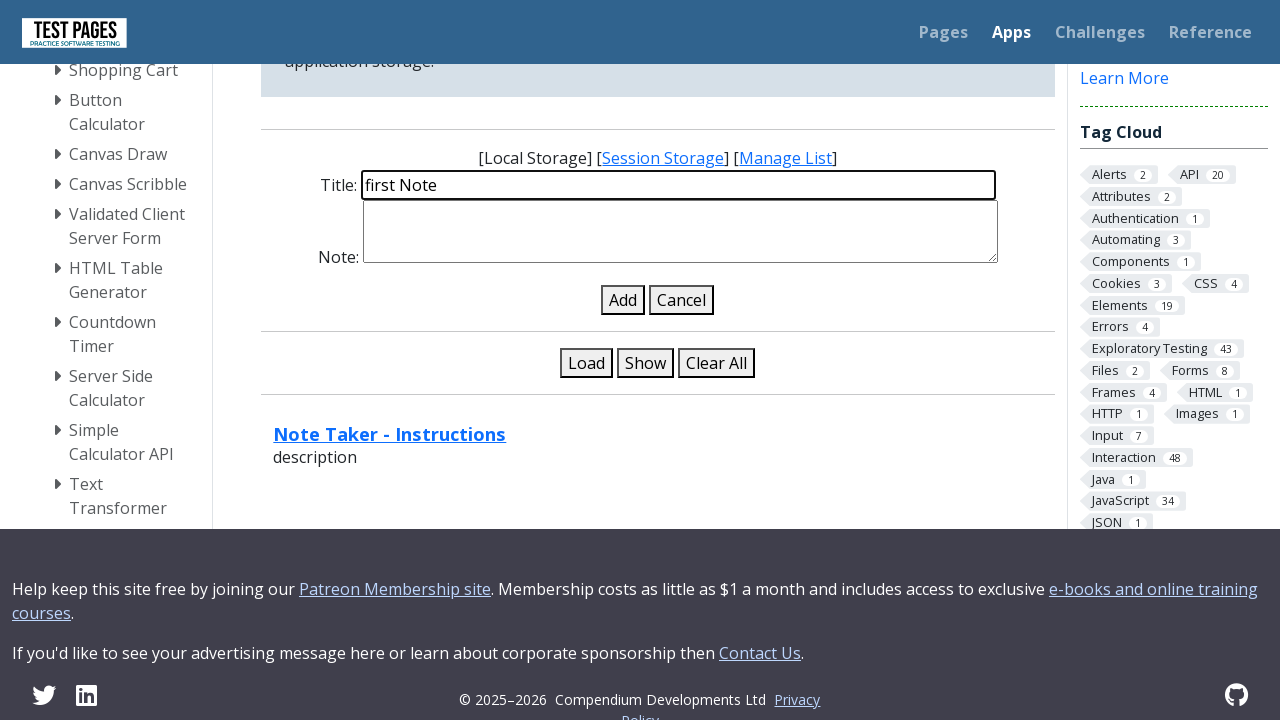

Selected all text in details input on #note-details-input
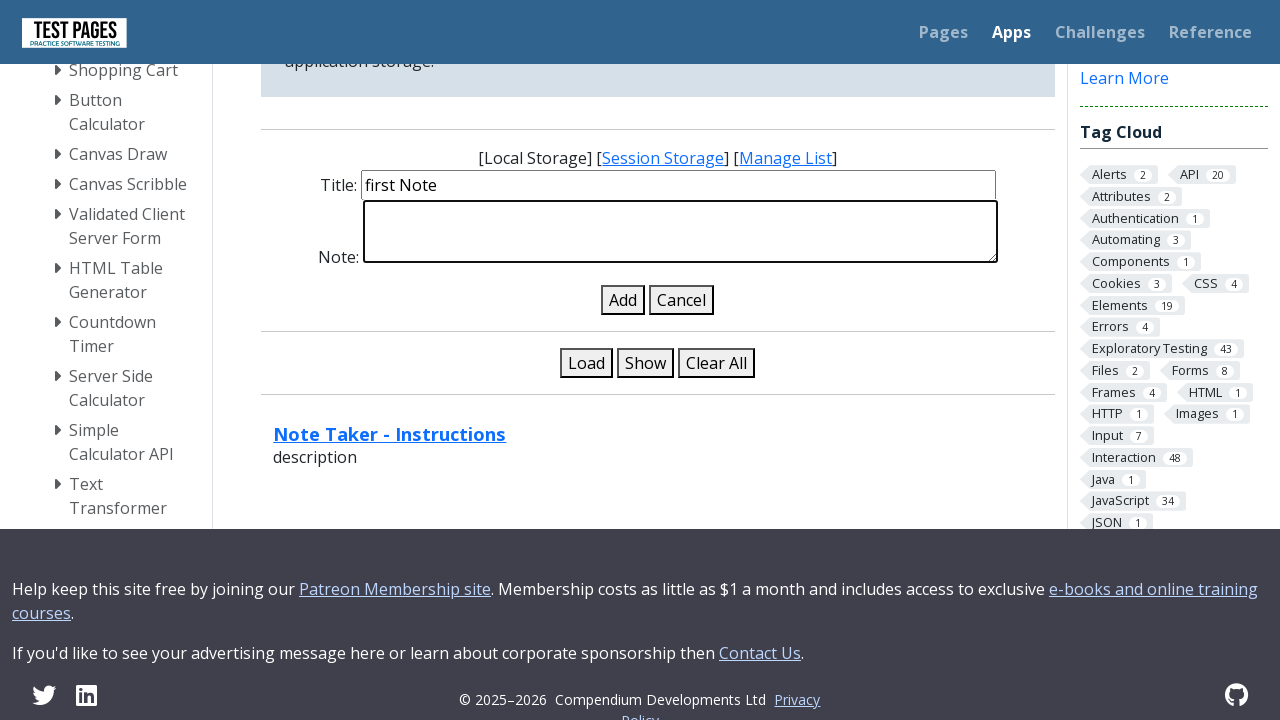

Deleted existing details text on #note-details-input
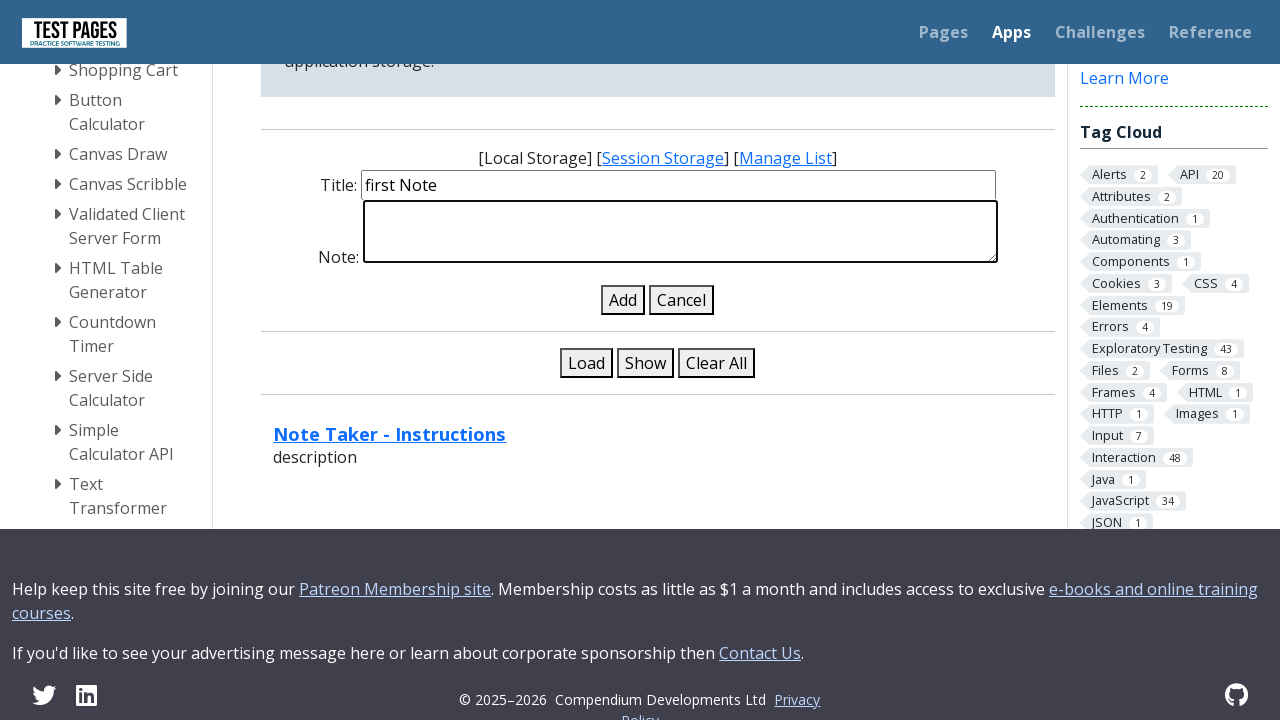

Filled details input with 'test' on #note-details-input
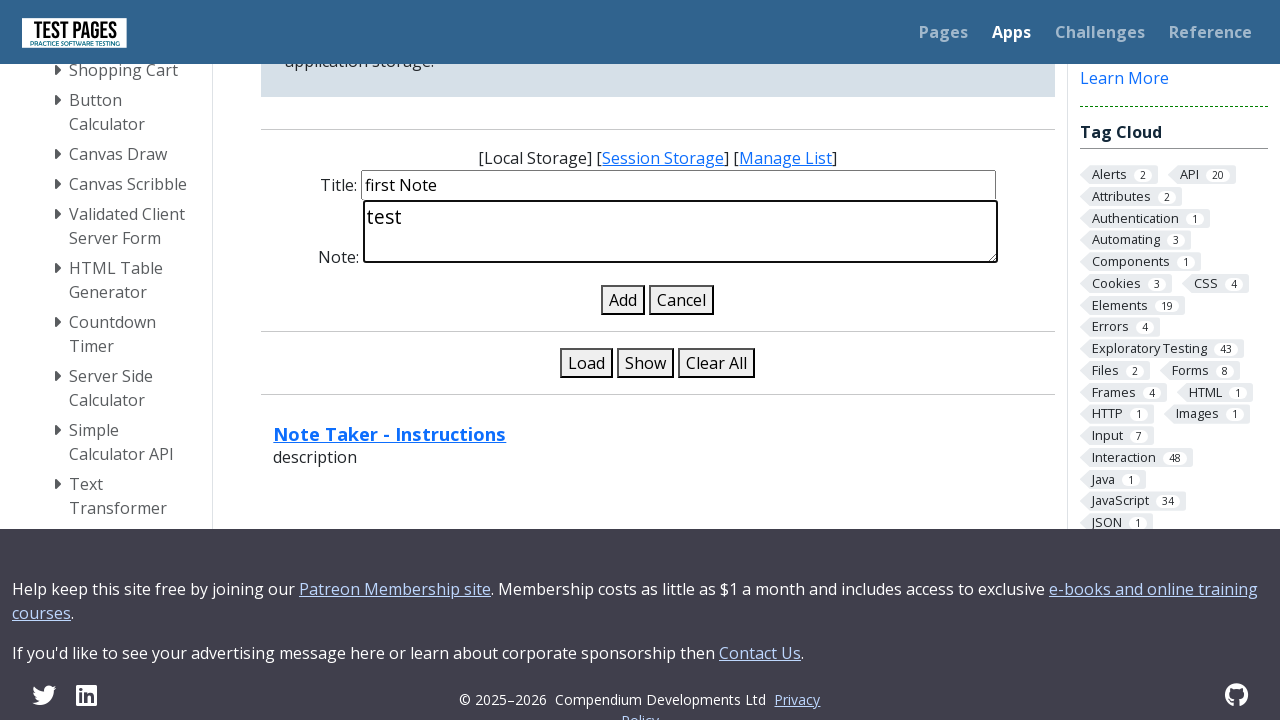

Clicked add note button at (623, 300) on #add-note
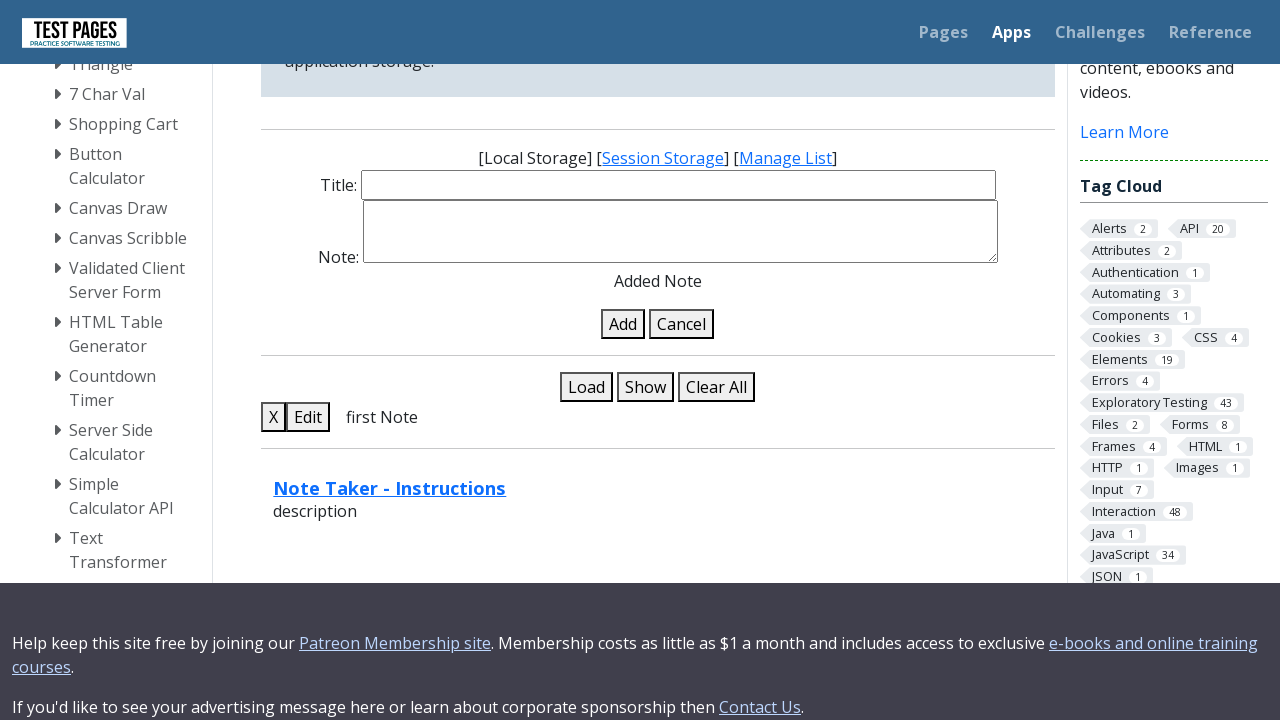

Waited for first note to appear in list
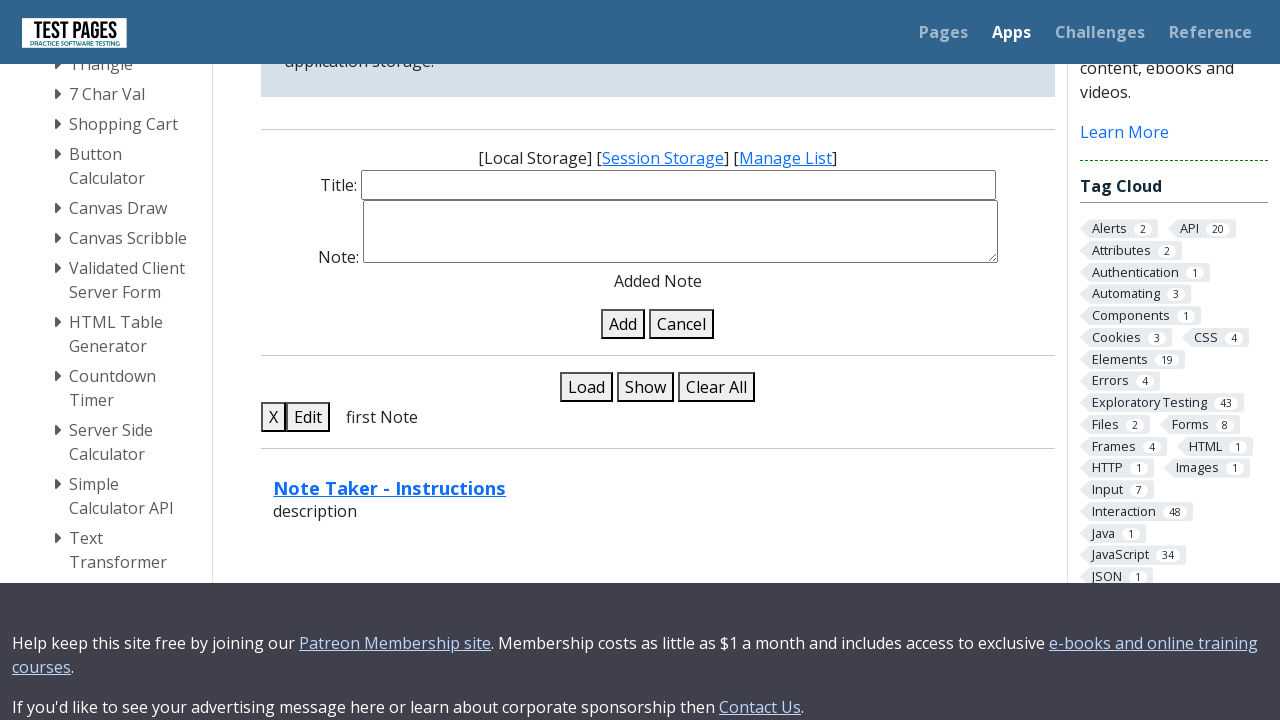

Clicked edit button for first note at (308, 417) on div:nth-child(1)>button.edit-note-in-list
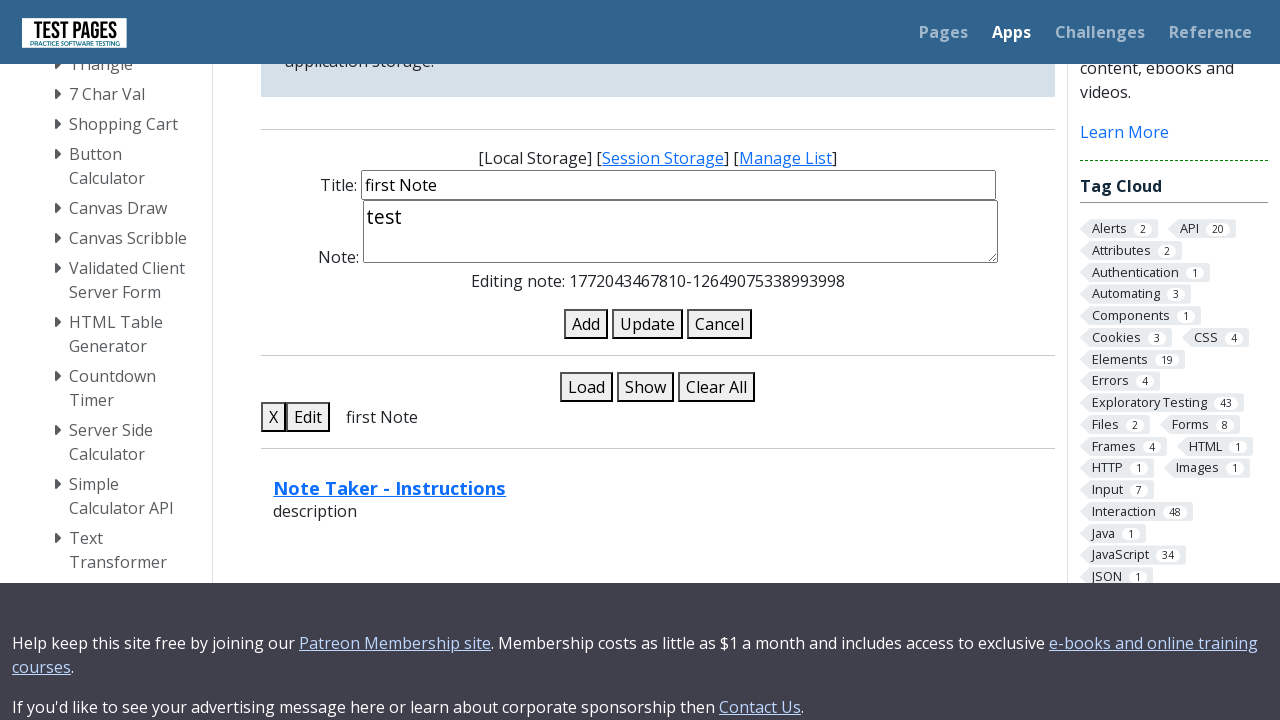

Selected all text in title input for editing on #note-title-input
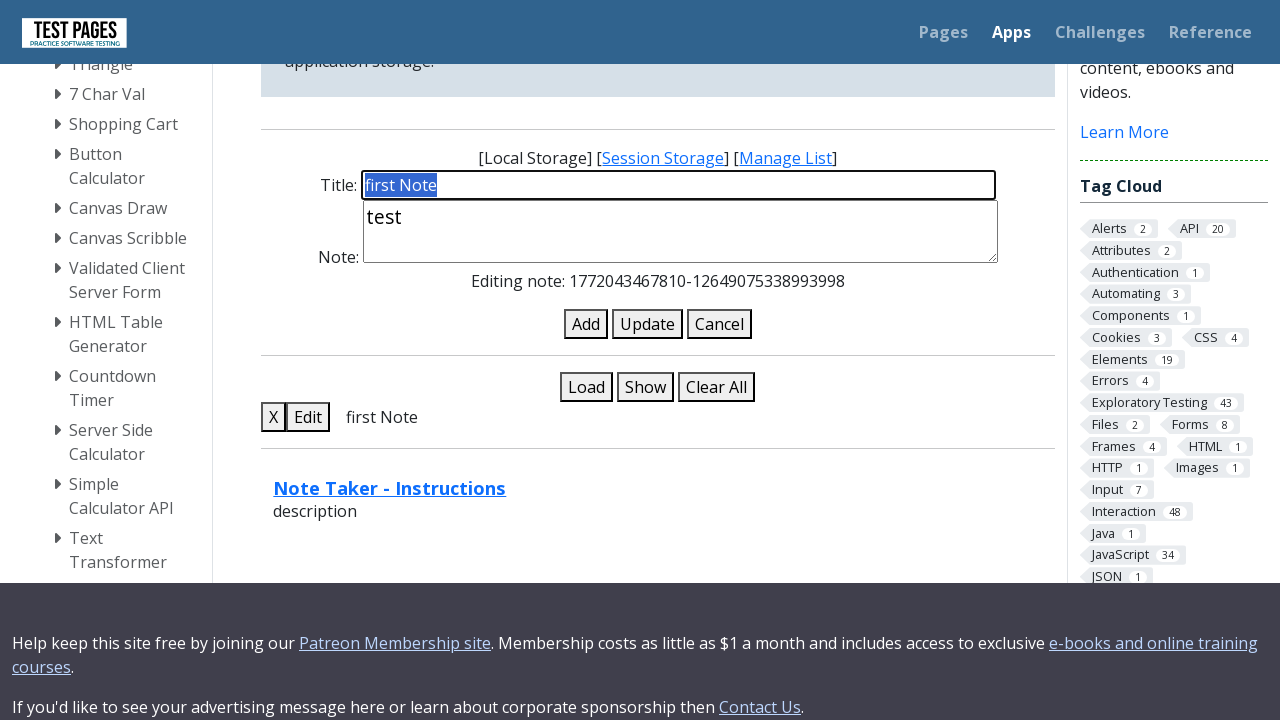

Deleted title text for update on #note-title-input
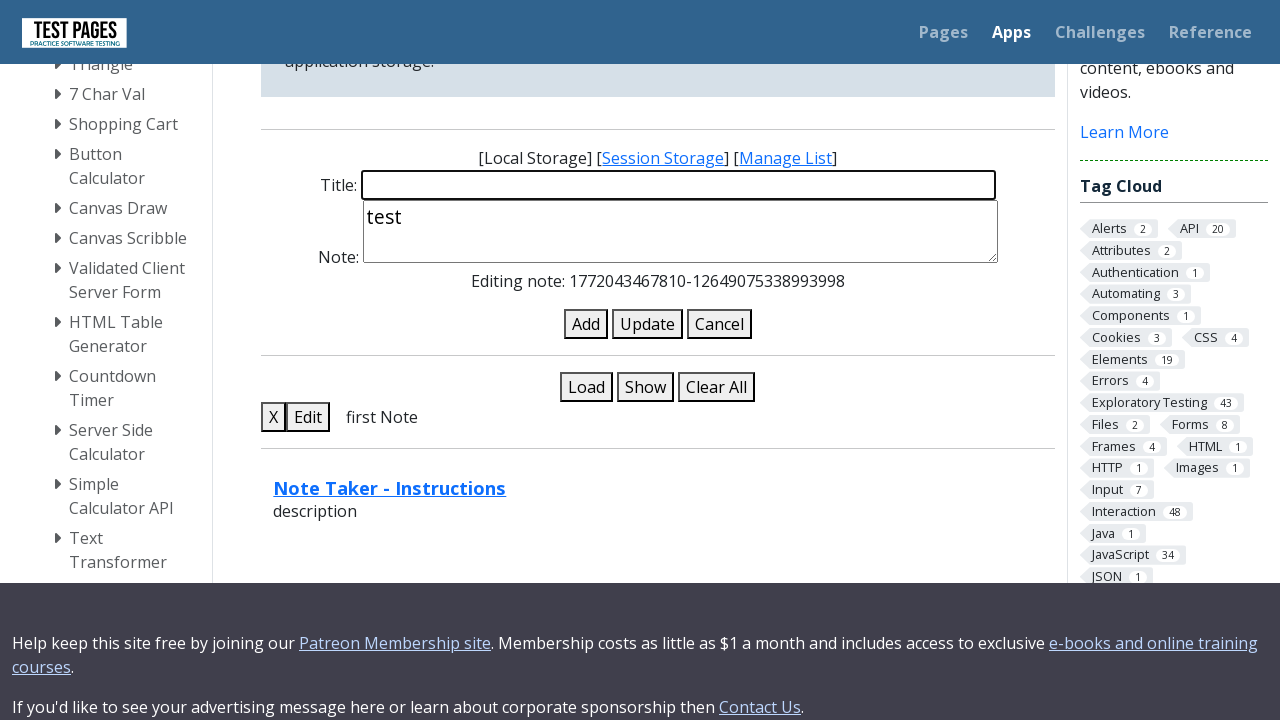

Filled title input with 'updated Note' on #note-title-input
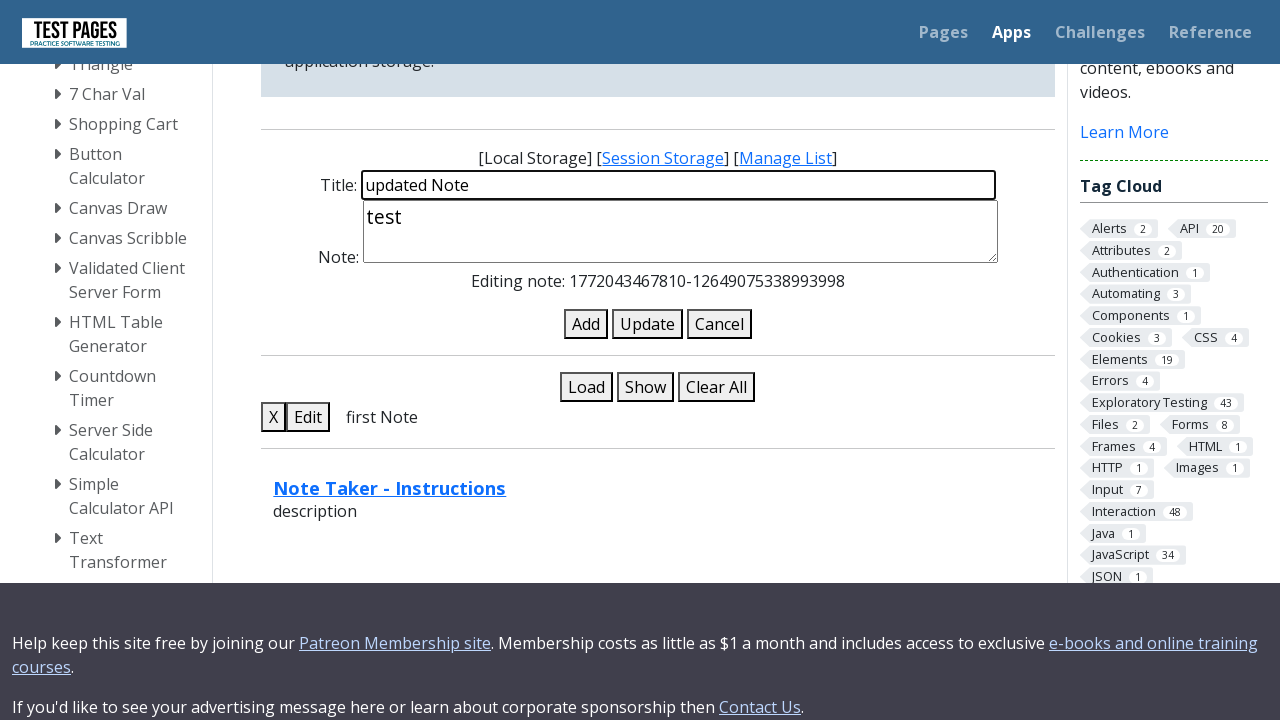

Selected all text in details input for editing on #note-details-input
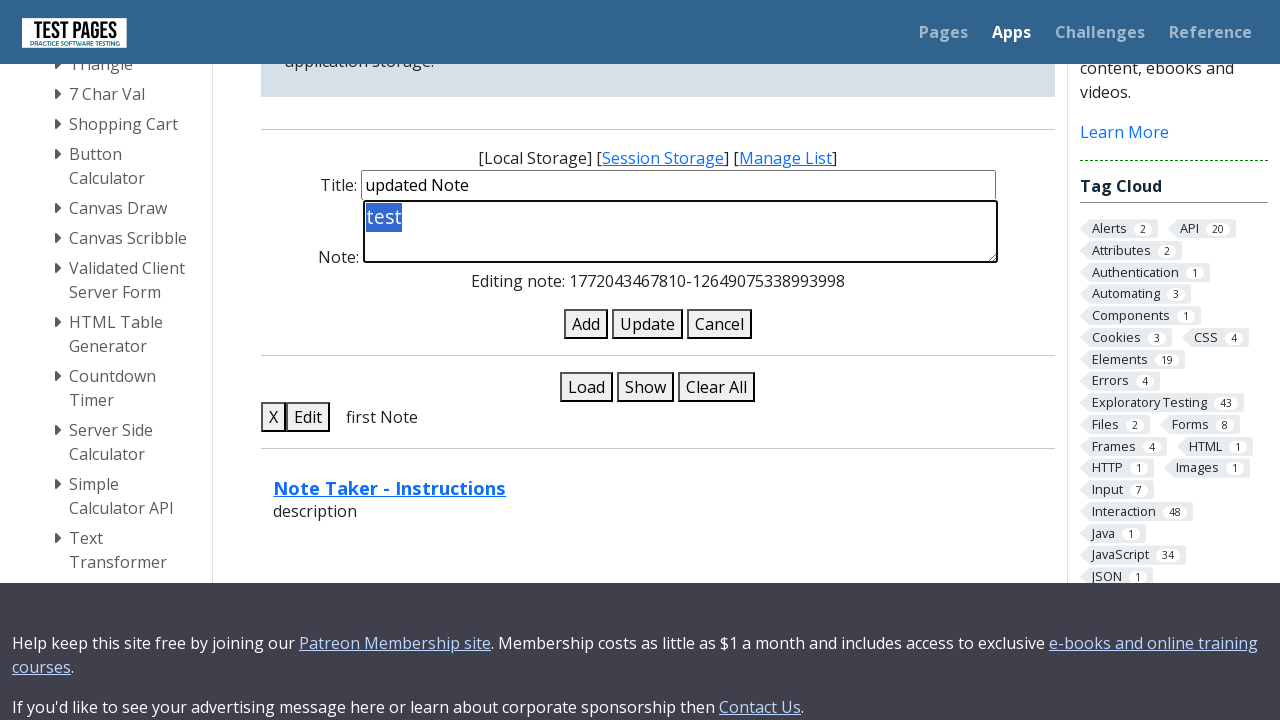

Deleted details text for update on #note-details-input
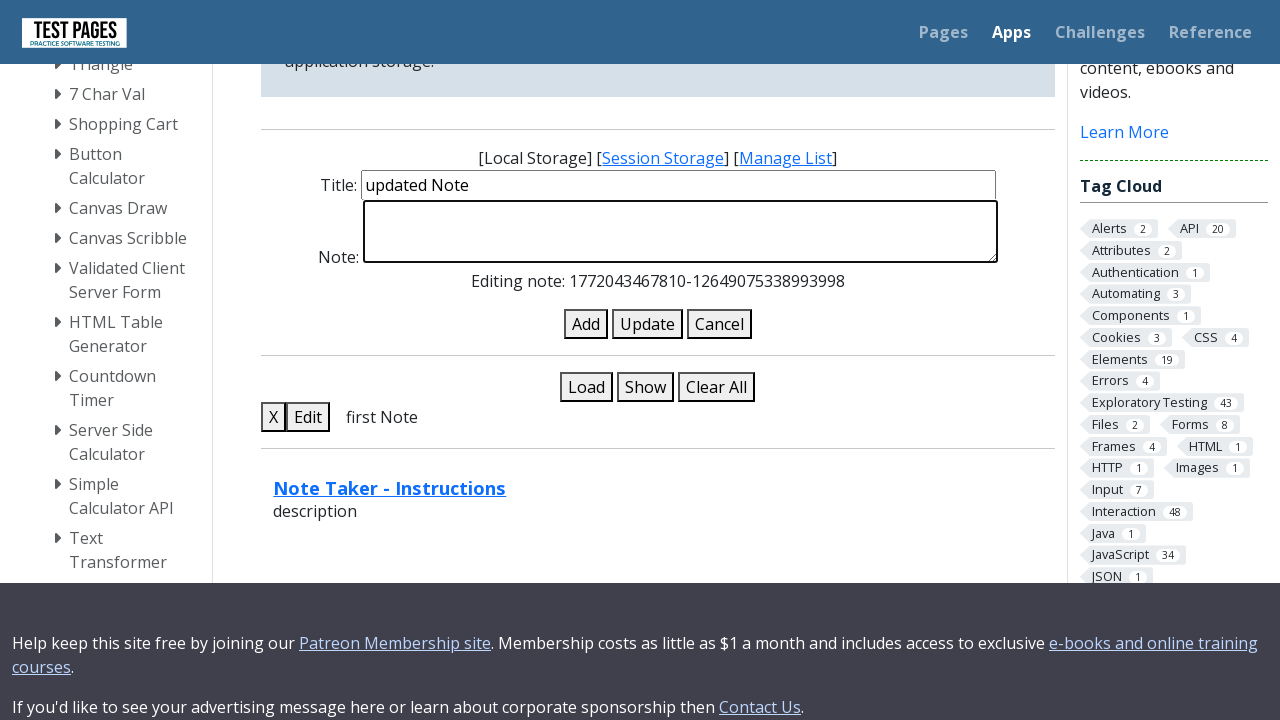

Filled details input with 'test2' on #note-details-input
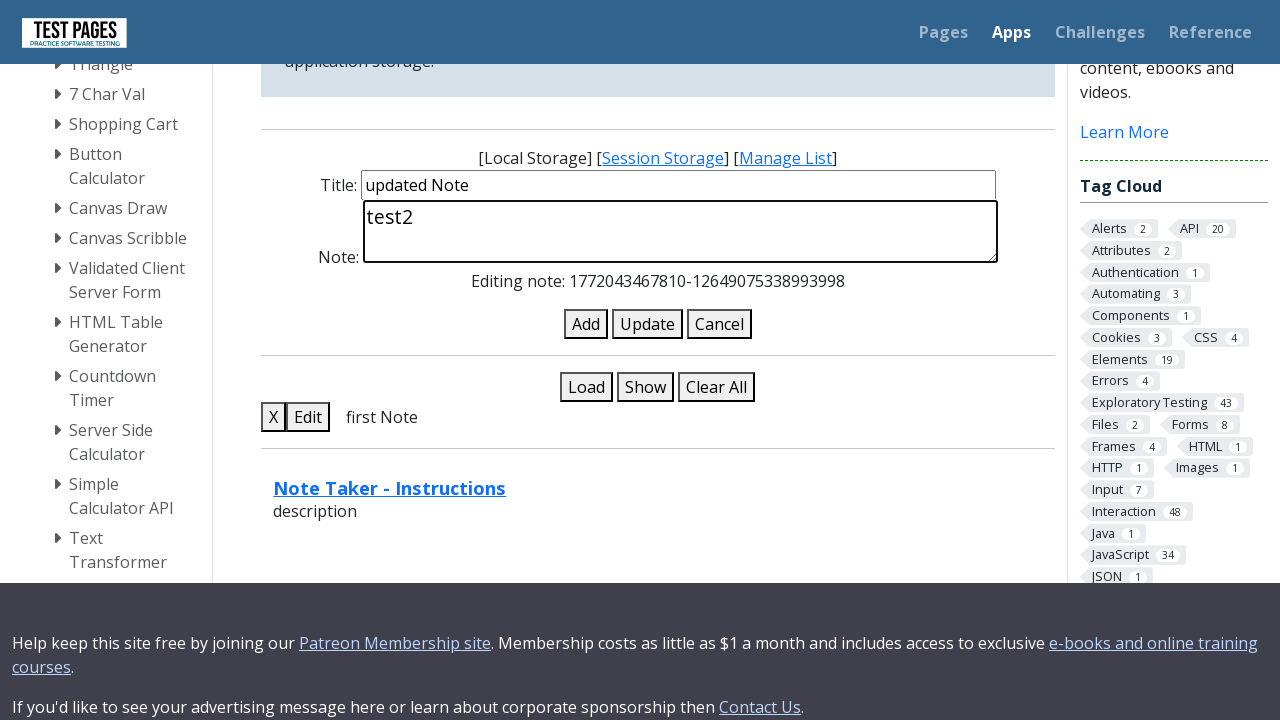

Clicked update note button at (647, 324) on #update-note
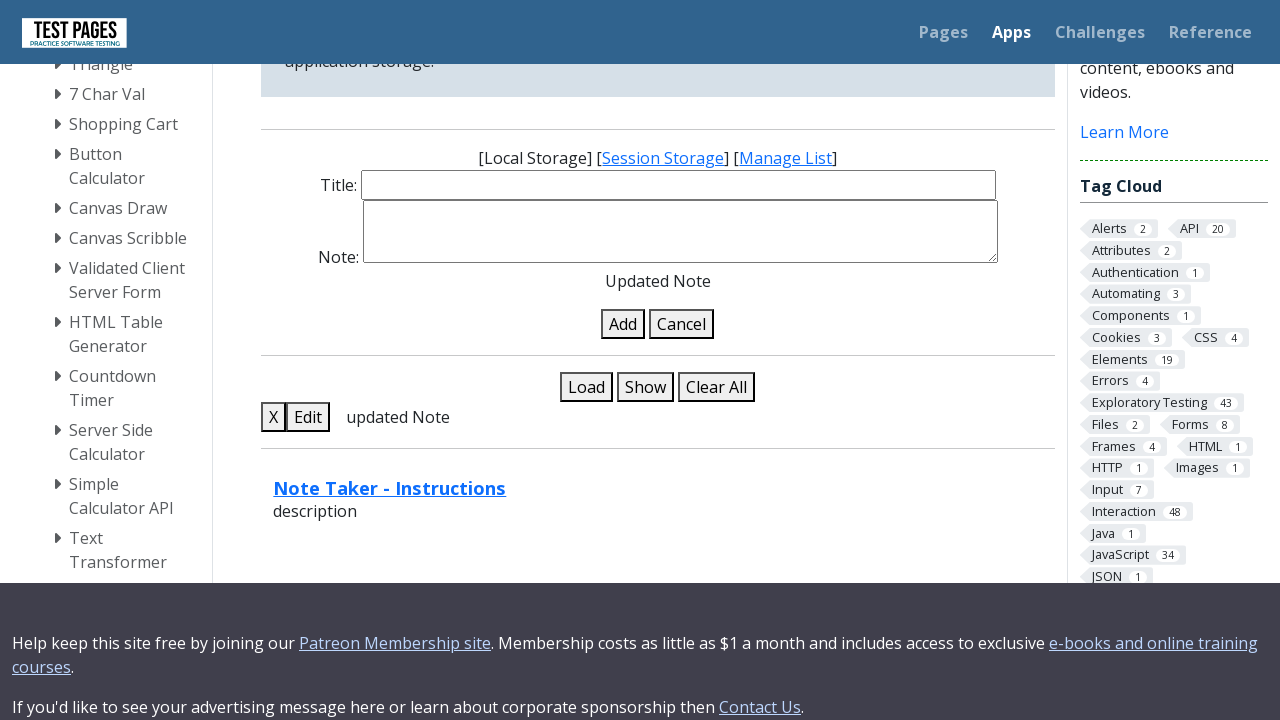

Verified updated note appears in list
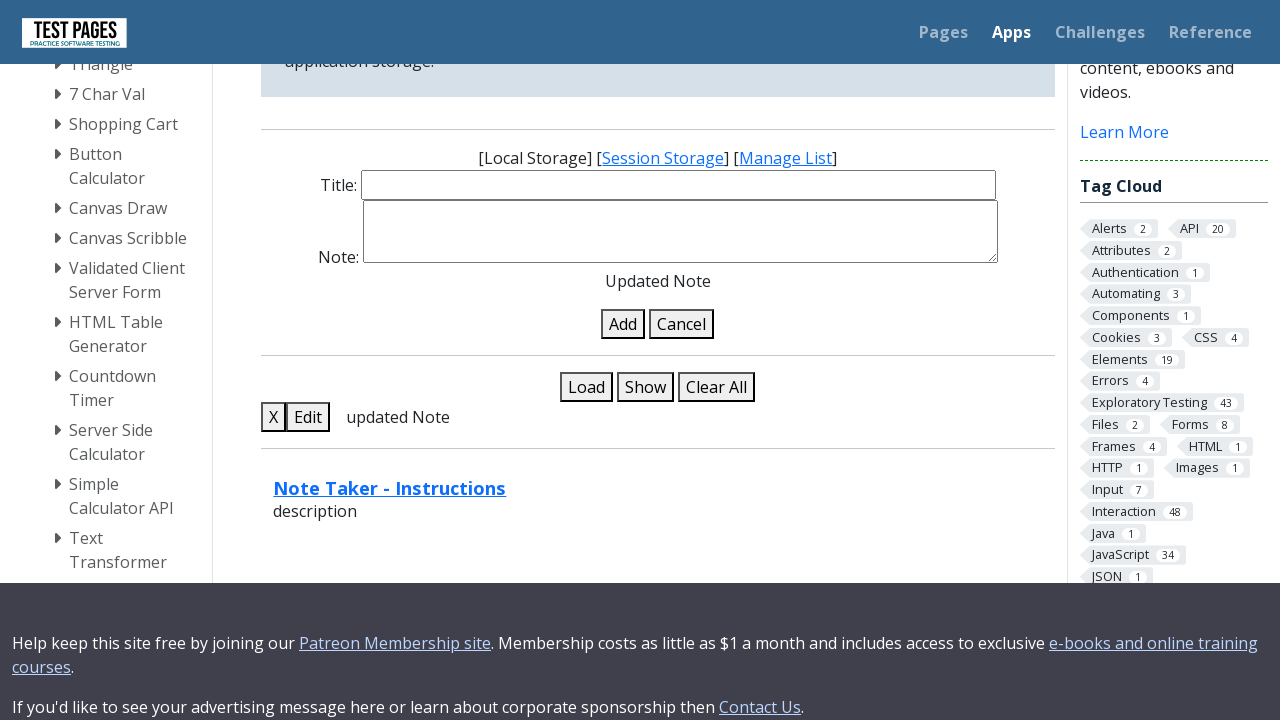

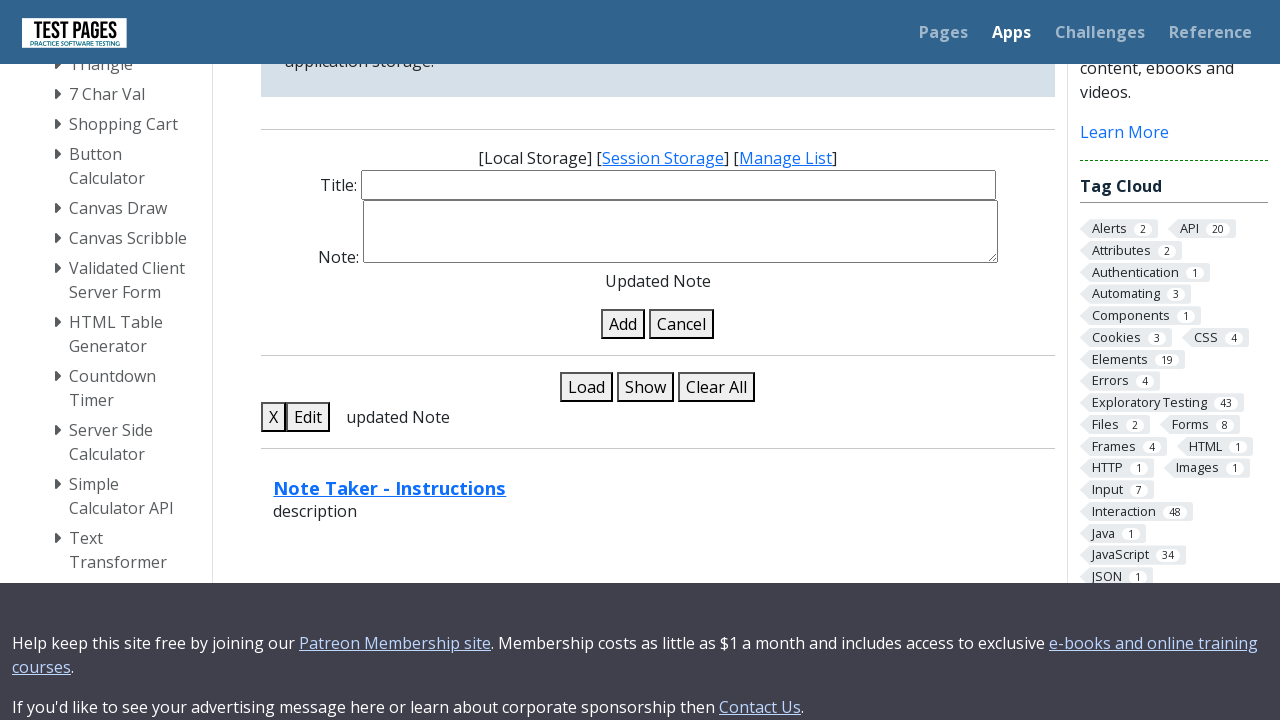